Tests the text box form on demoqa.com by filling in Full Name, Email, Current Address, and Permanent Address fields, submitting the form, and verifying the submitted information is displayed correctly.

Starting URL: https://demoqa.com/text-box

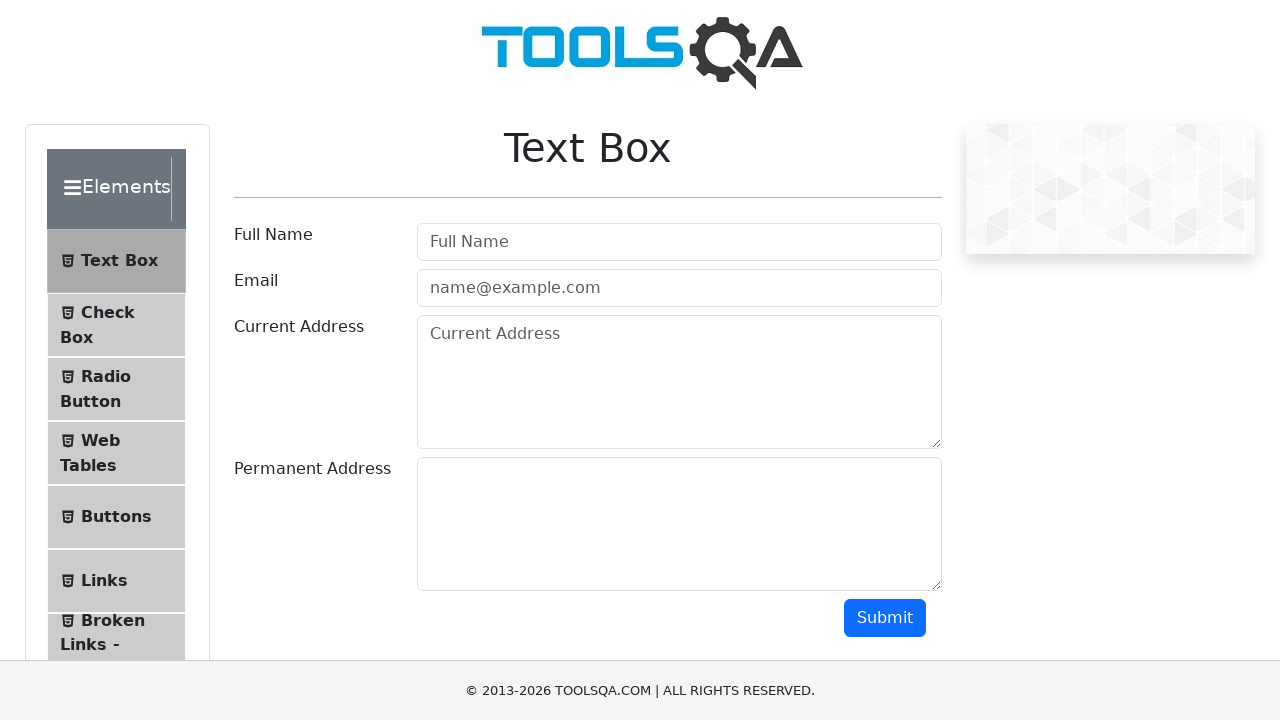

Filled Full Name field with 'Tran Thuy Vy' on #userName
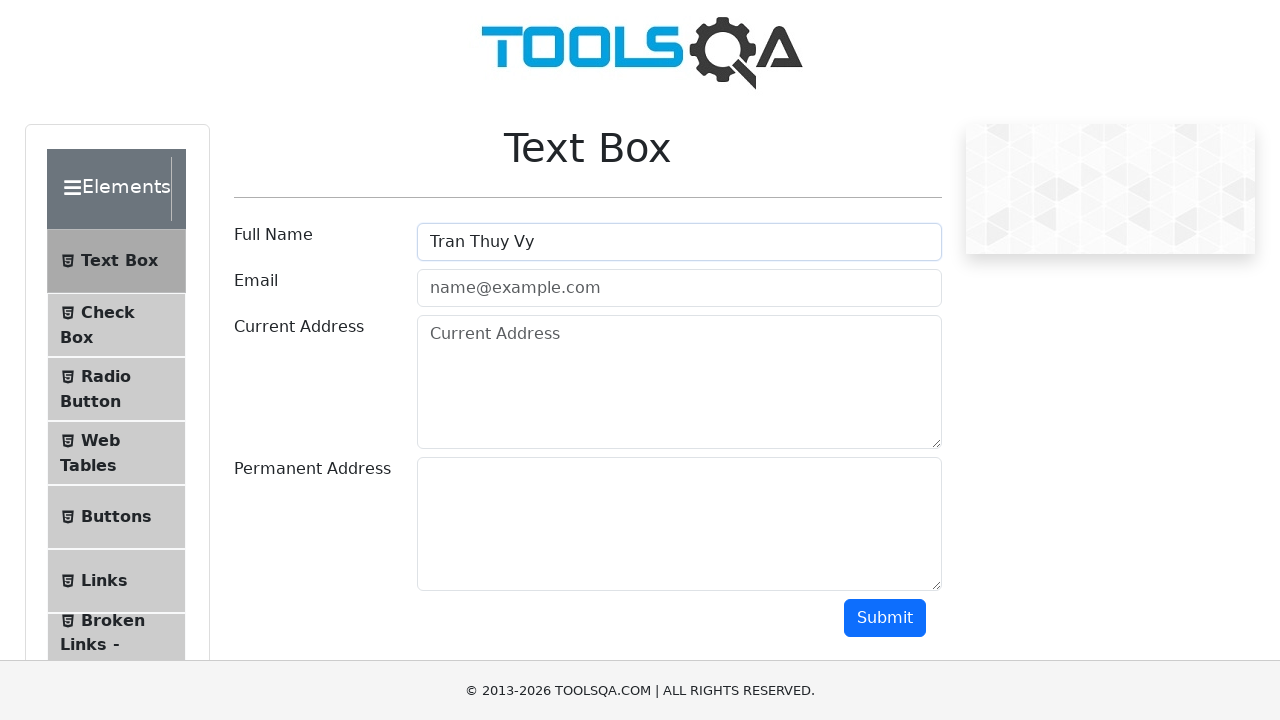

Filled Email field with 'thuyvy@gmail.com' on #userEmail
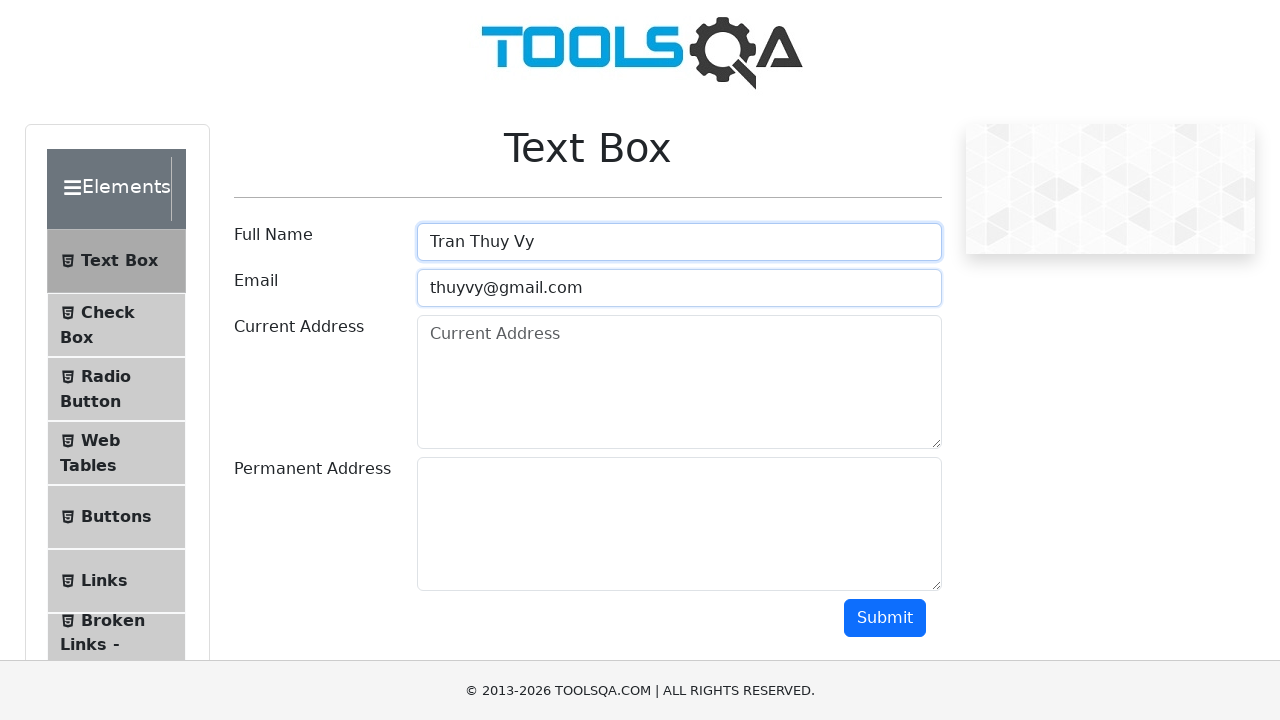

Filled Current Address field with '123 Le Loi, HCM' on #currentAddress
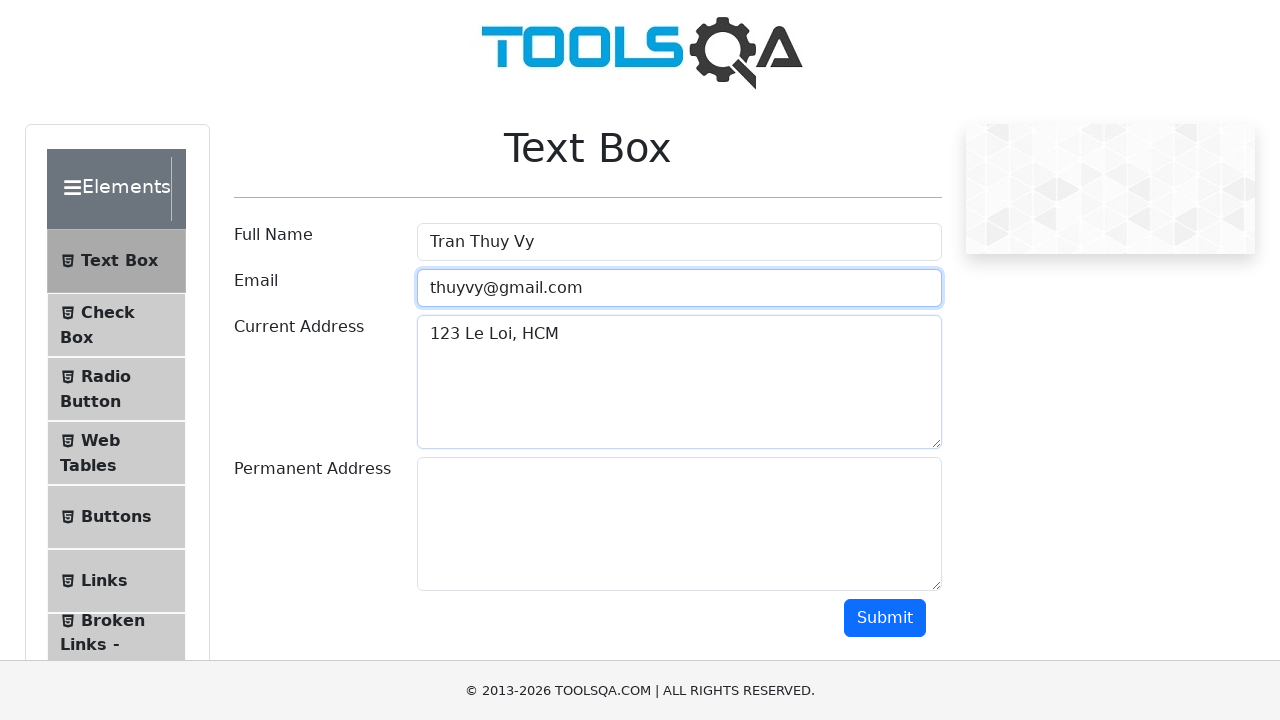

Filled Permanent Address field with '456 Le Loi, HCM' on #permanentAddress
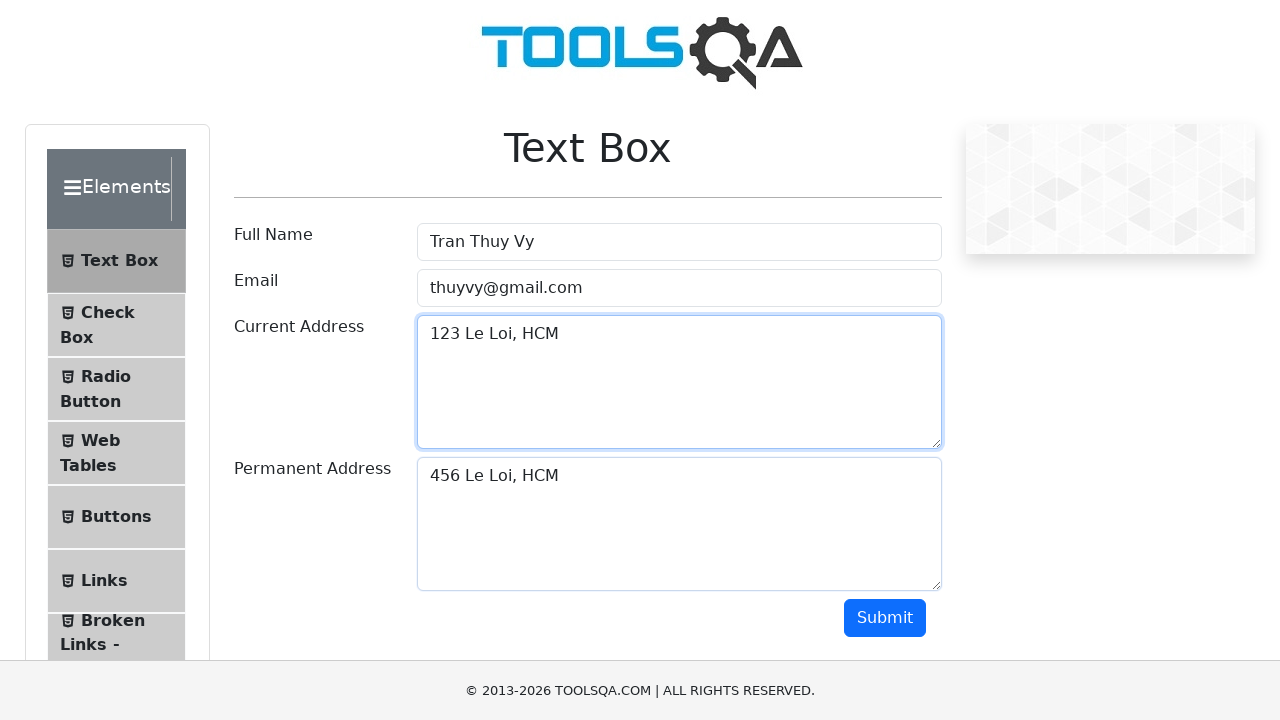

Clicked Submit button to submit the form at (885, 618) on #submit
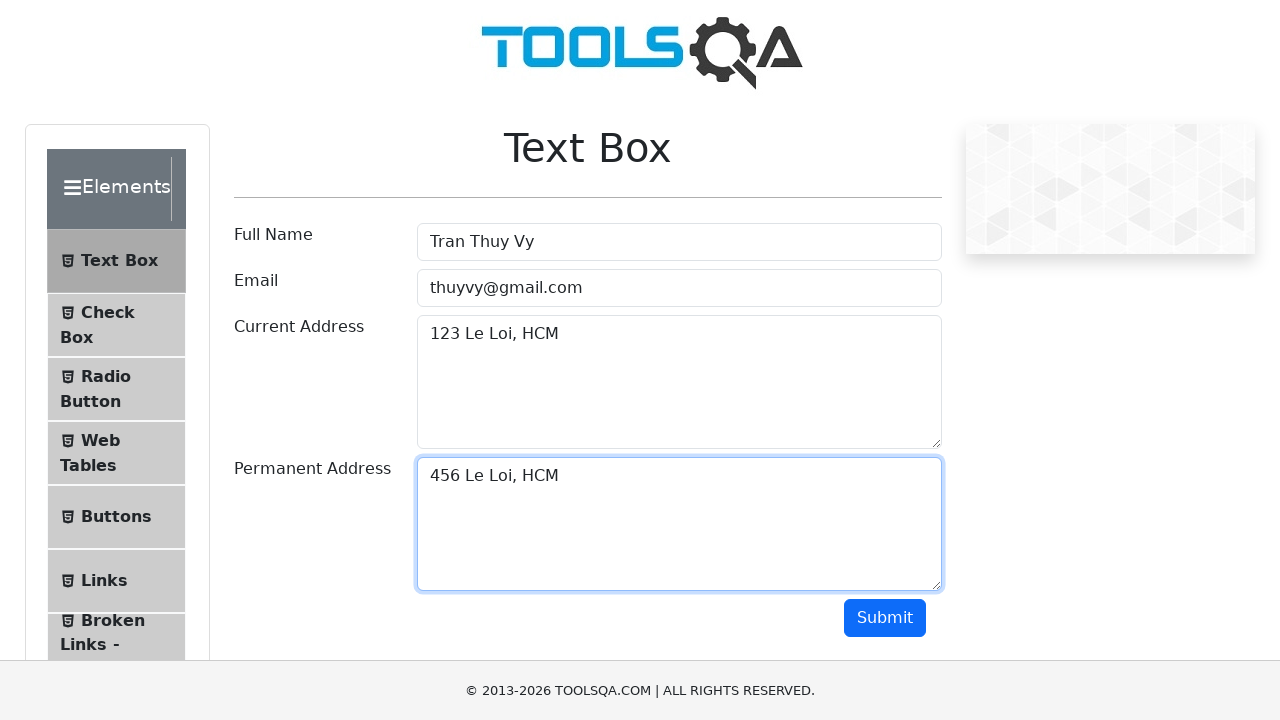

Output section appeared on the page
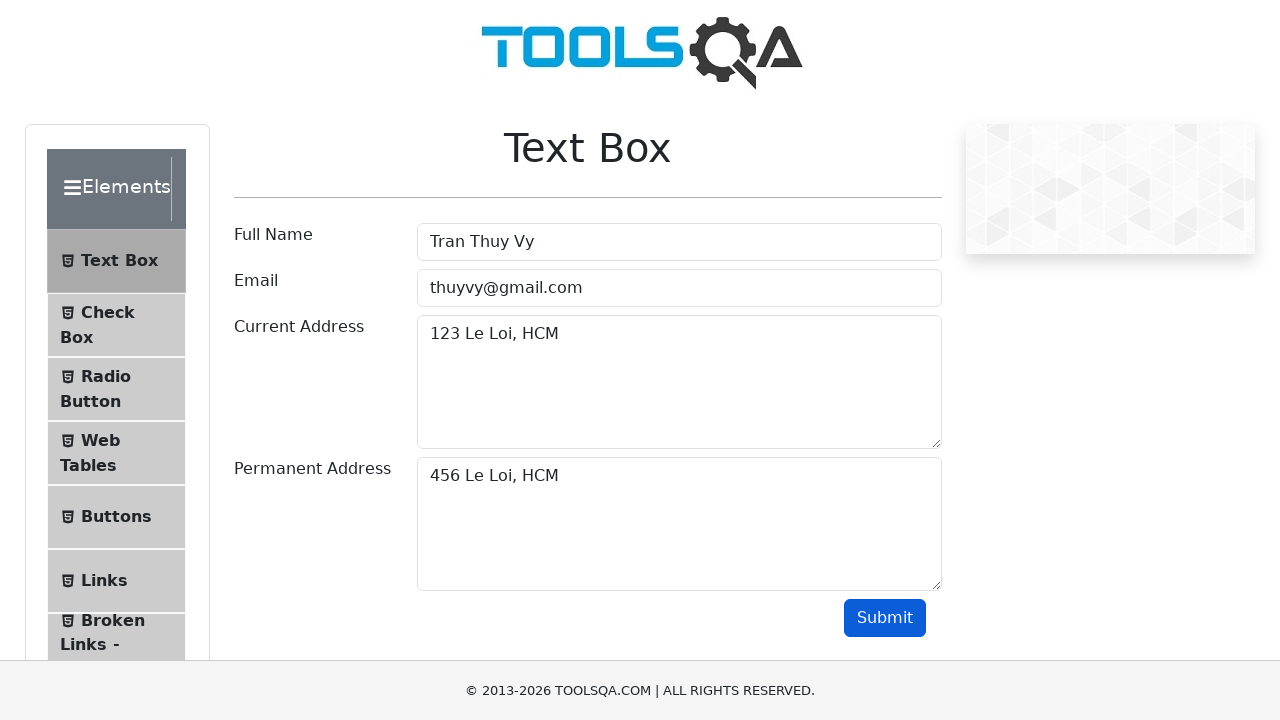

Retrieved displayed name text: 'Name:Tran Thuy Vy'
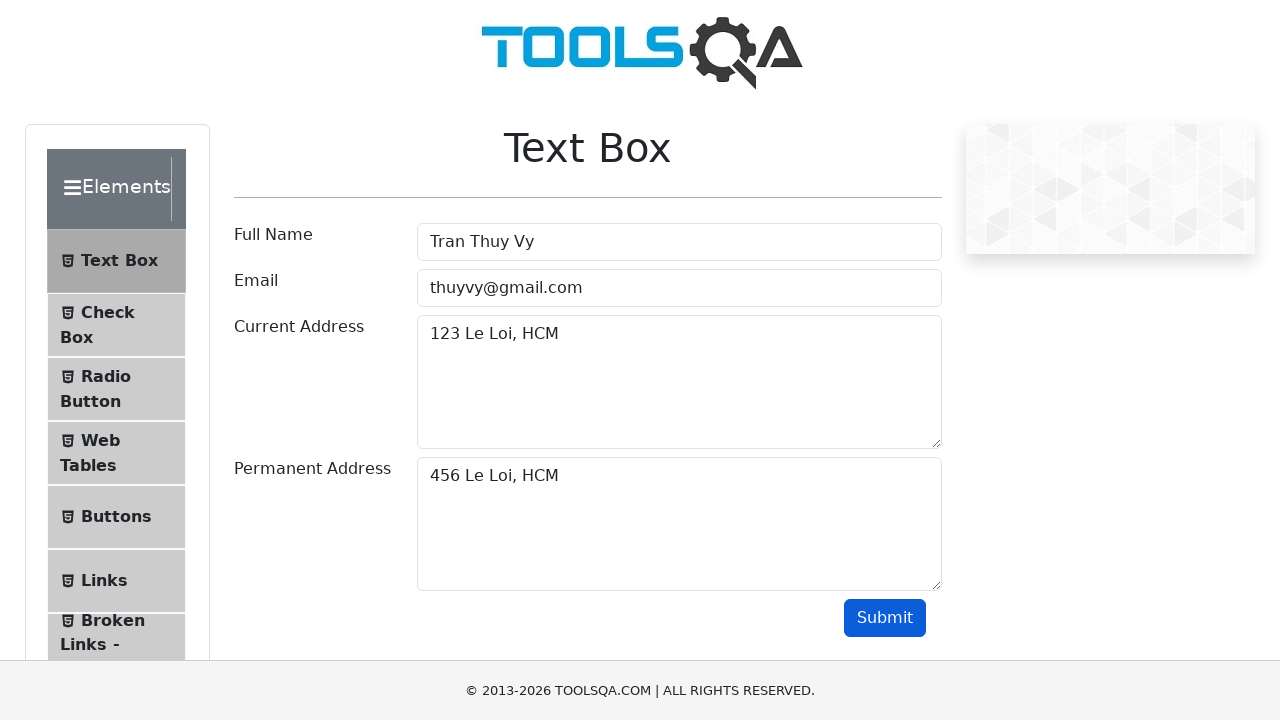

Verified that displayed name contains 'Name:Tran Thuy Vy'
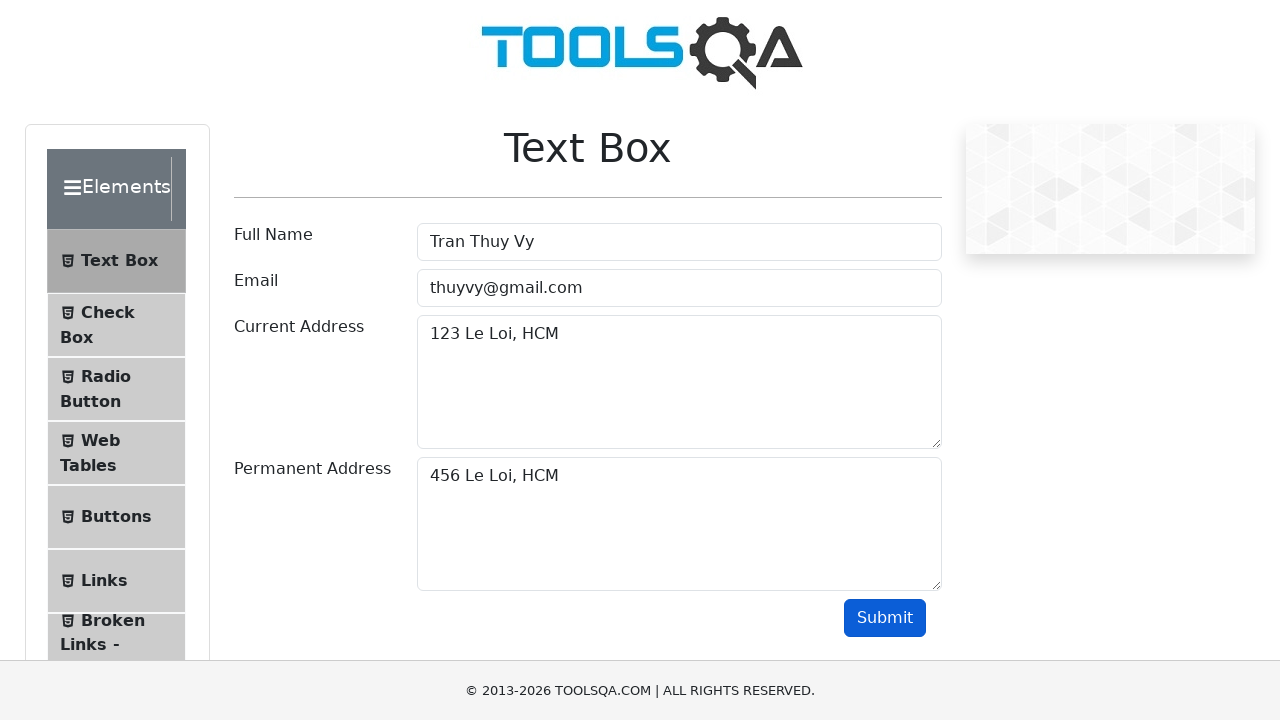

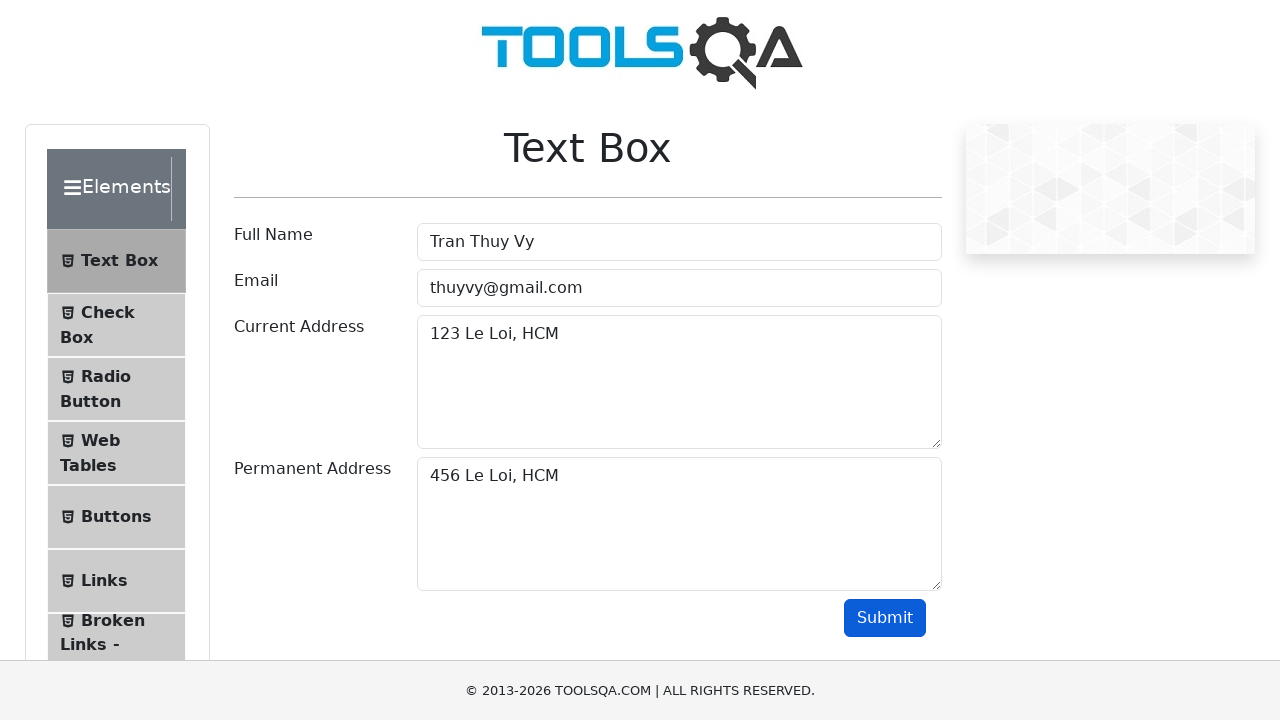